Navigates to the Selenium downloads page and clicks on the download version link to initiate a download

Starting URL: https://www.selenium.dev/downloads/

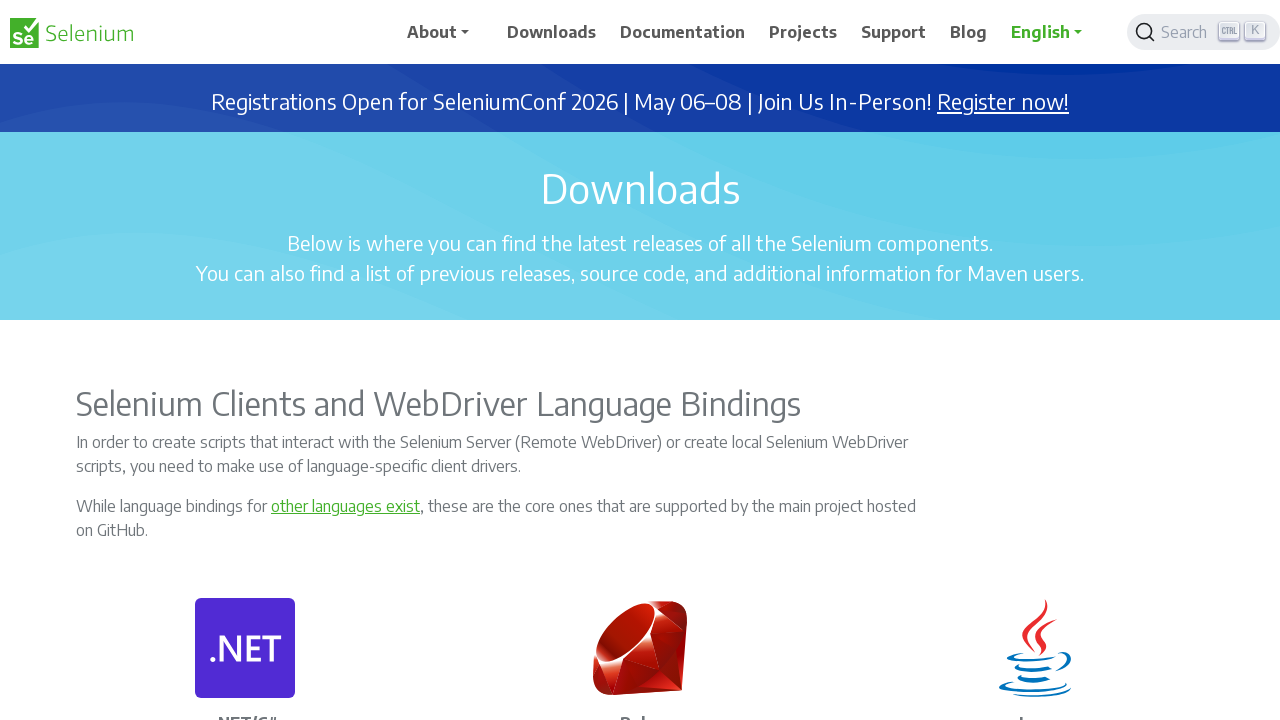

Clicked on the download version link at (928, 361) on xpath=//p[contains(text(),'Download version')]
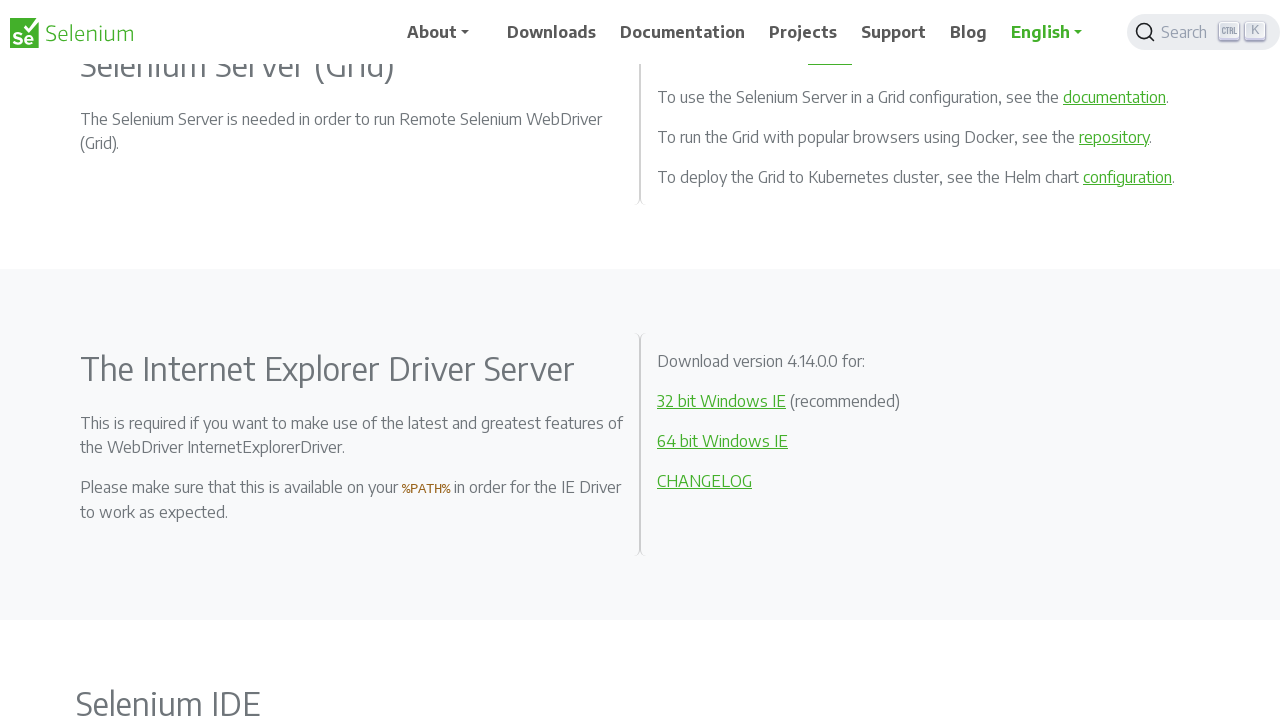

Waited 2 seconds for download or page response
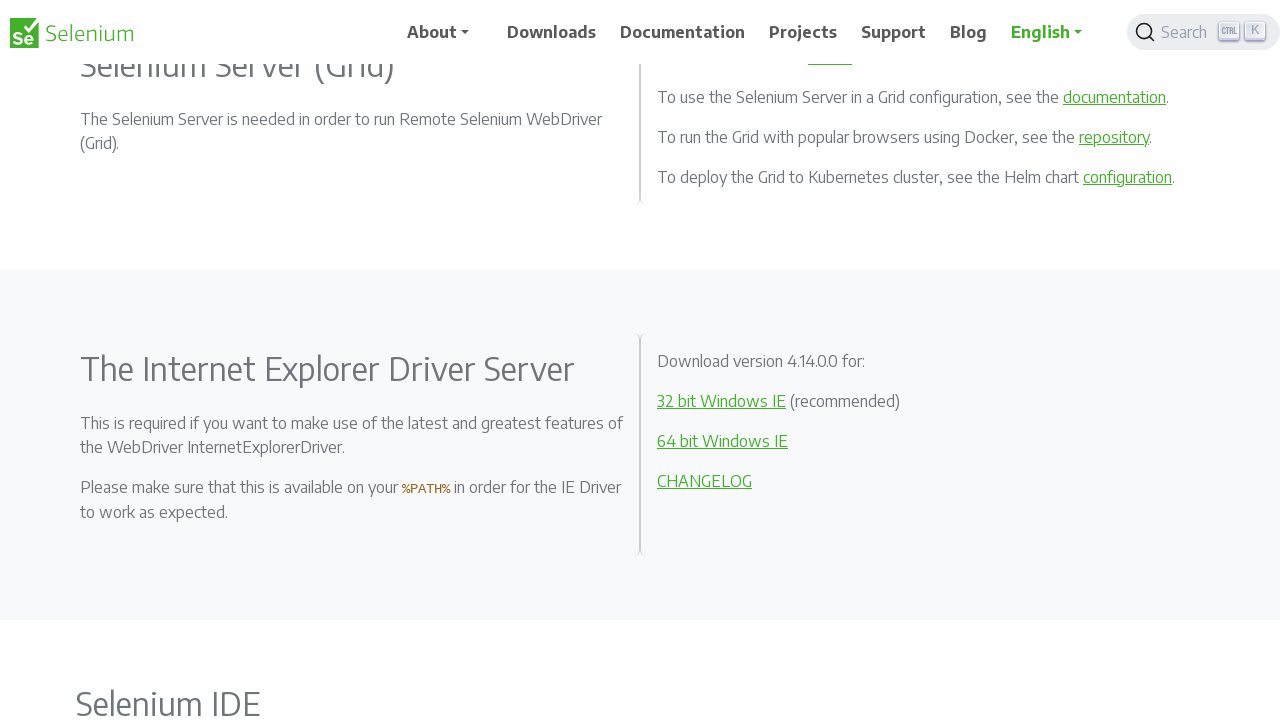

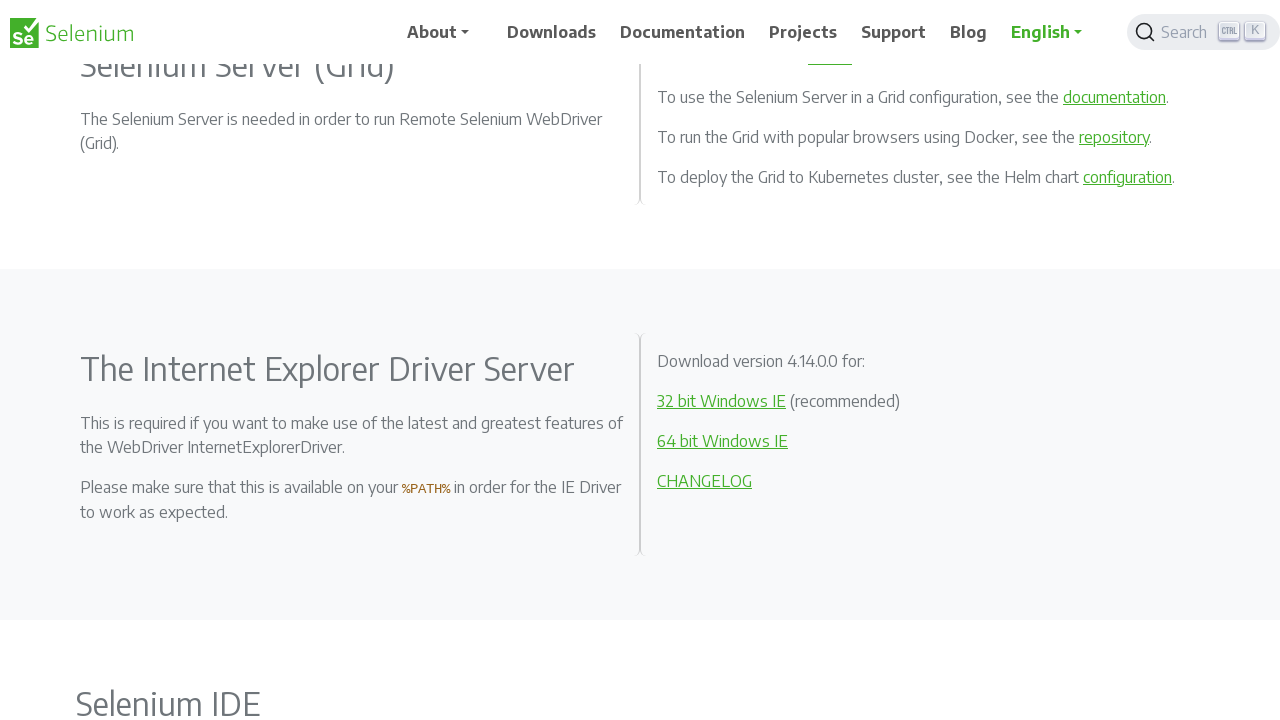